Tests multiplication when only the first number field is filled (5 × empty = 0) on the basic calculator

Starting URL: https://testsheepnz.github.io/BasicCalculator

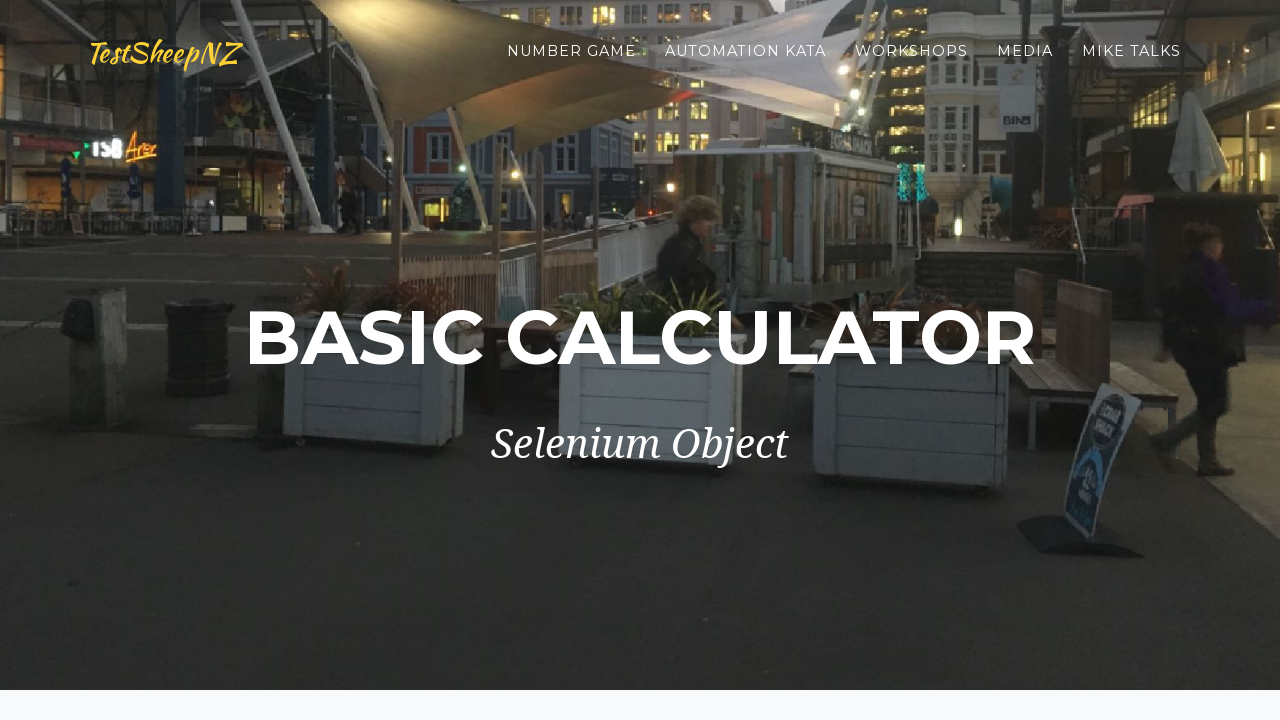

Selected 'Prototype' build version on #selectBuild
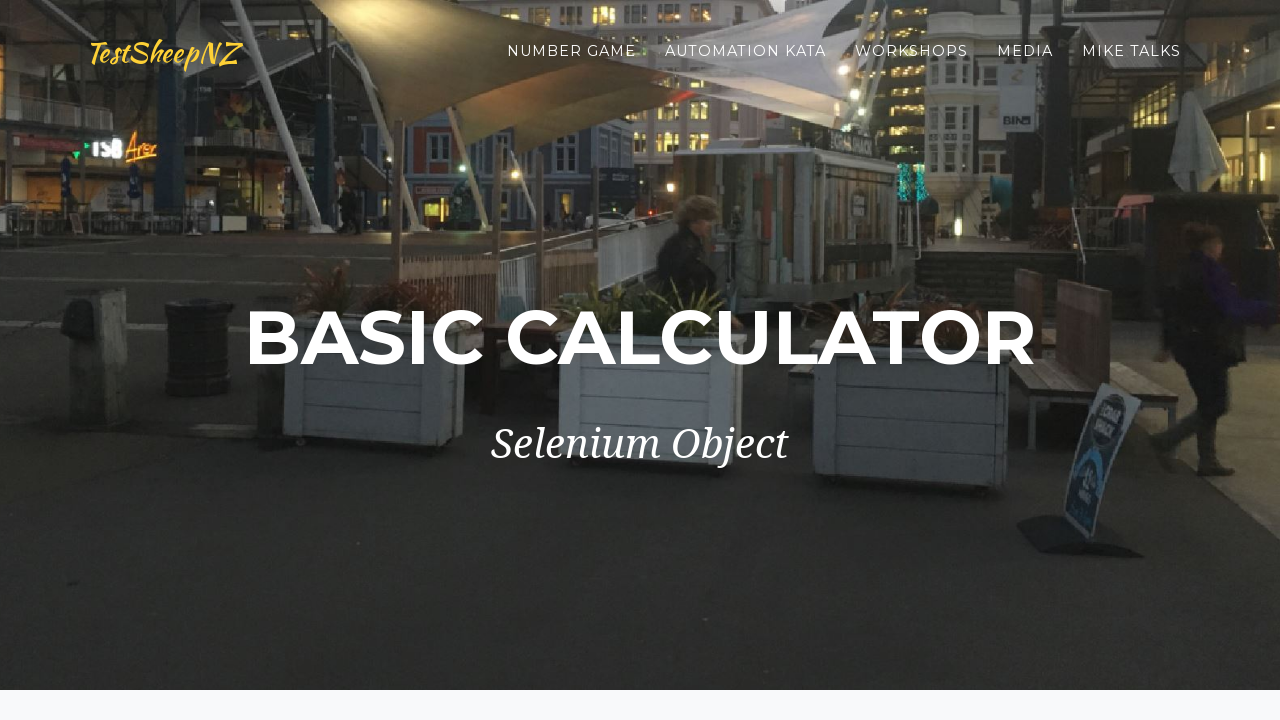

Entered '5' in the first number field on #number1Field
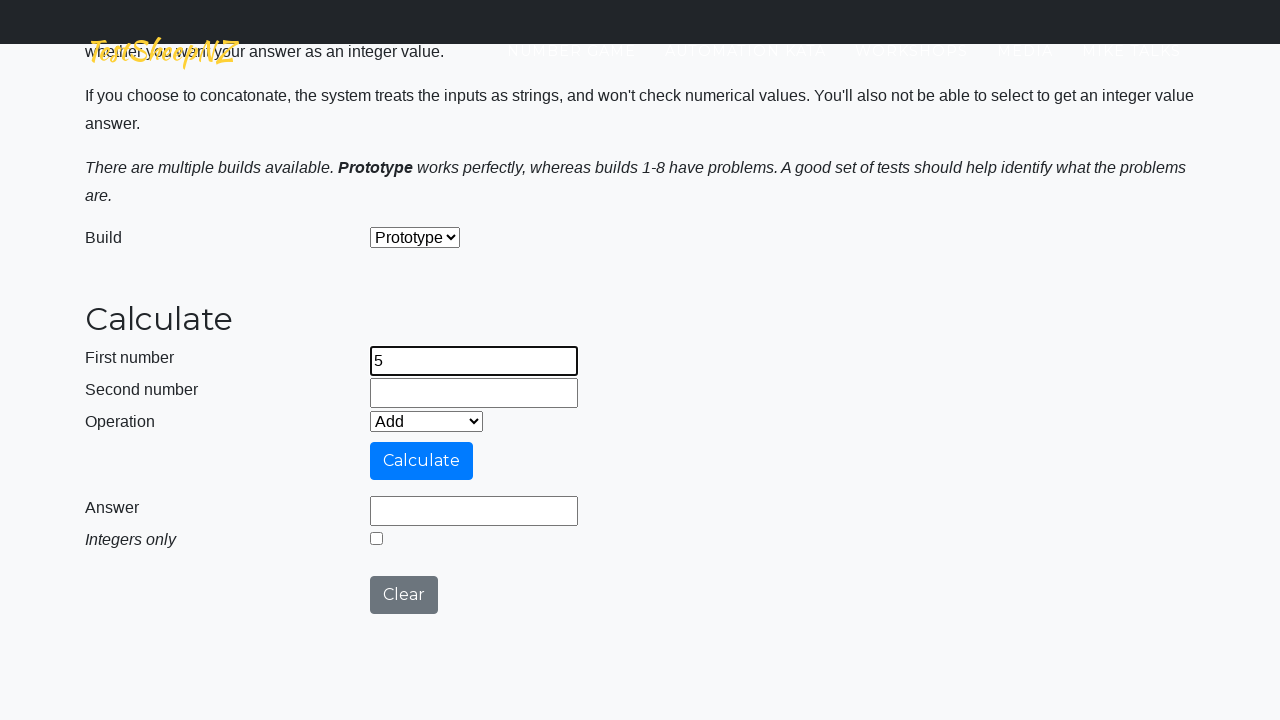

Selected 'Multiply' operation on #selectOperationDropdown
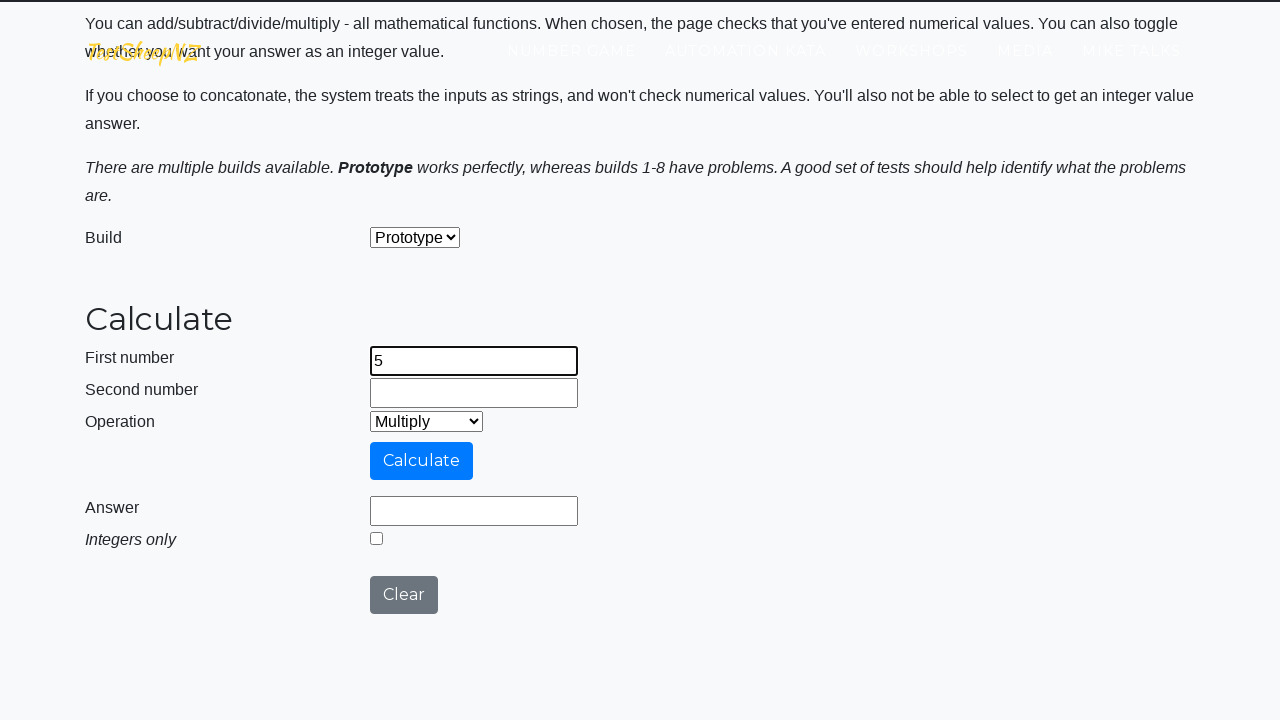

Clicked calculate button at (422, 461) on #calculateButton
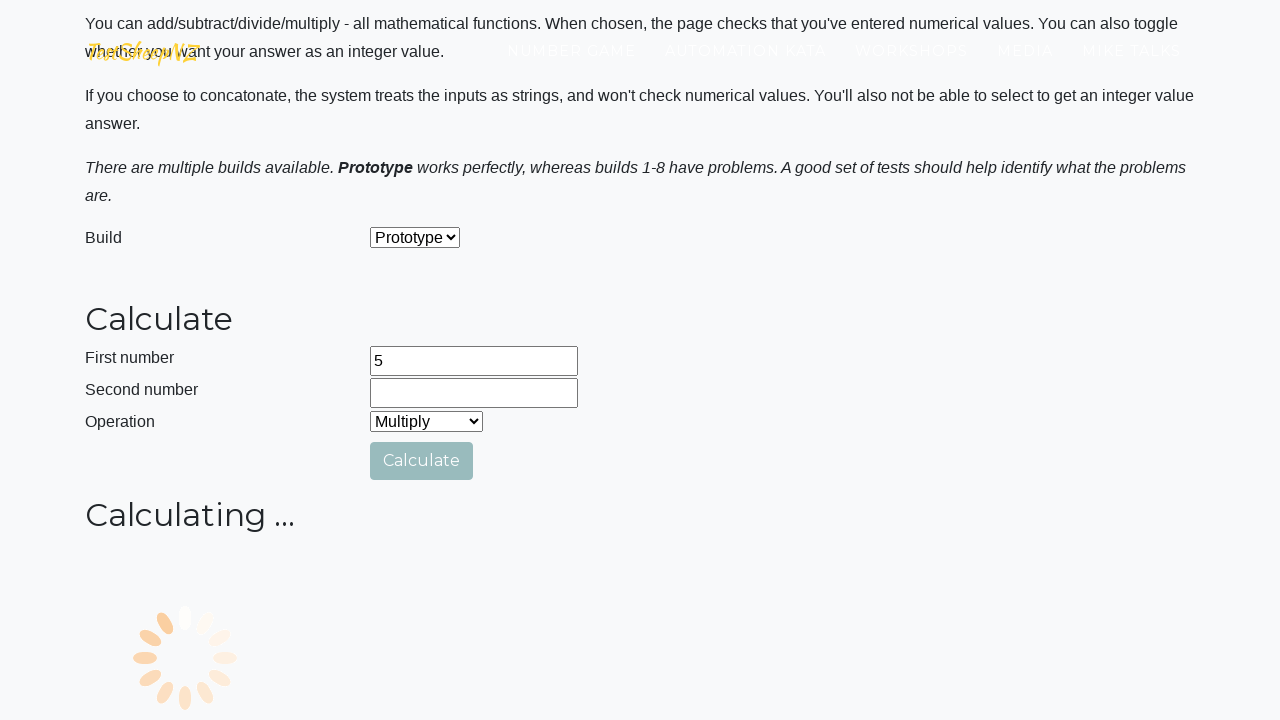

Verified result is '0' (5 × empty = 0)
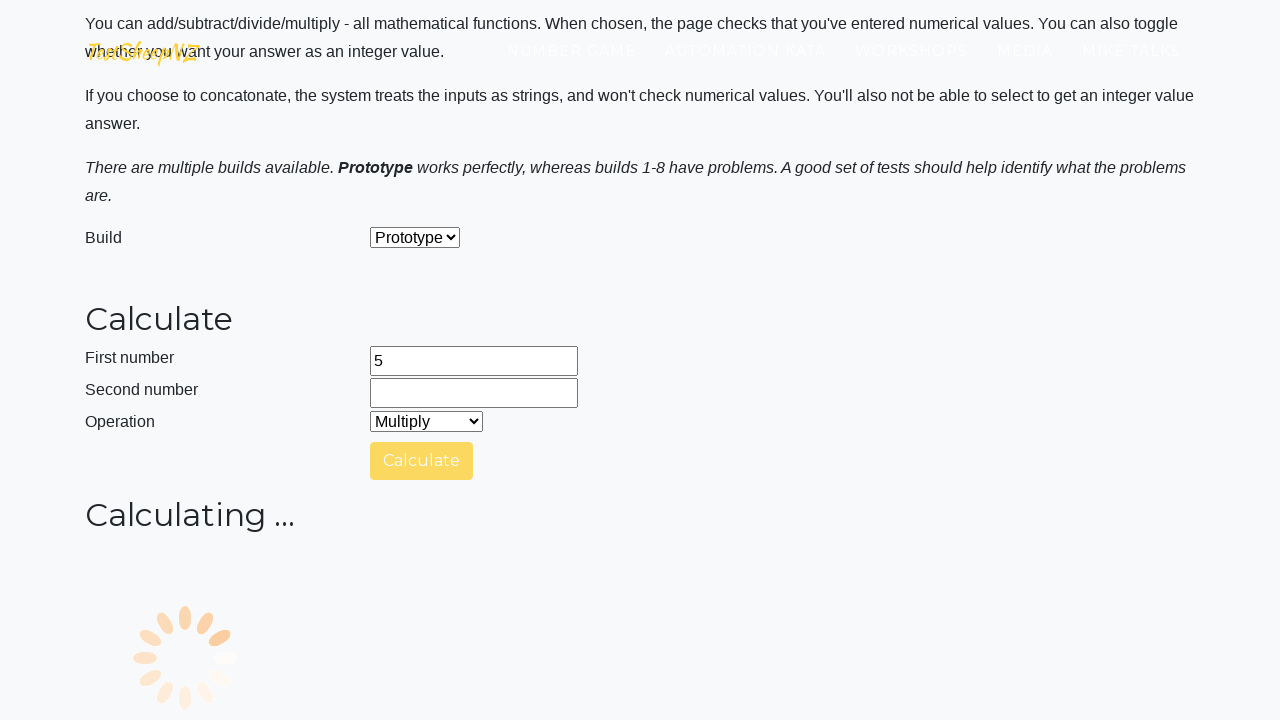

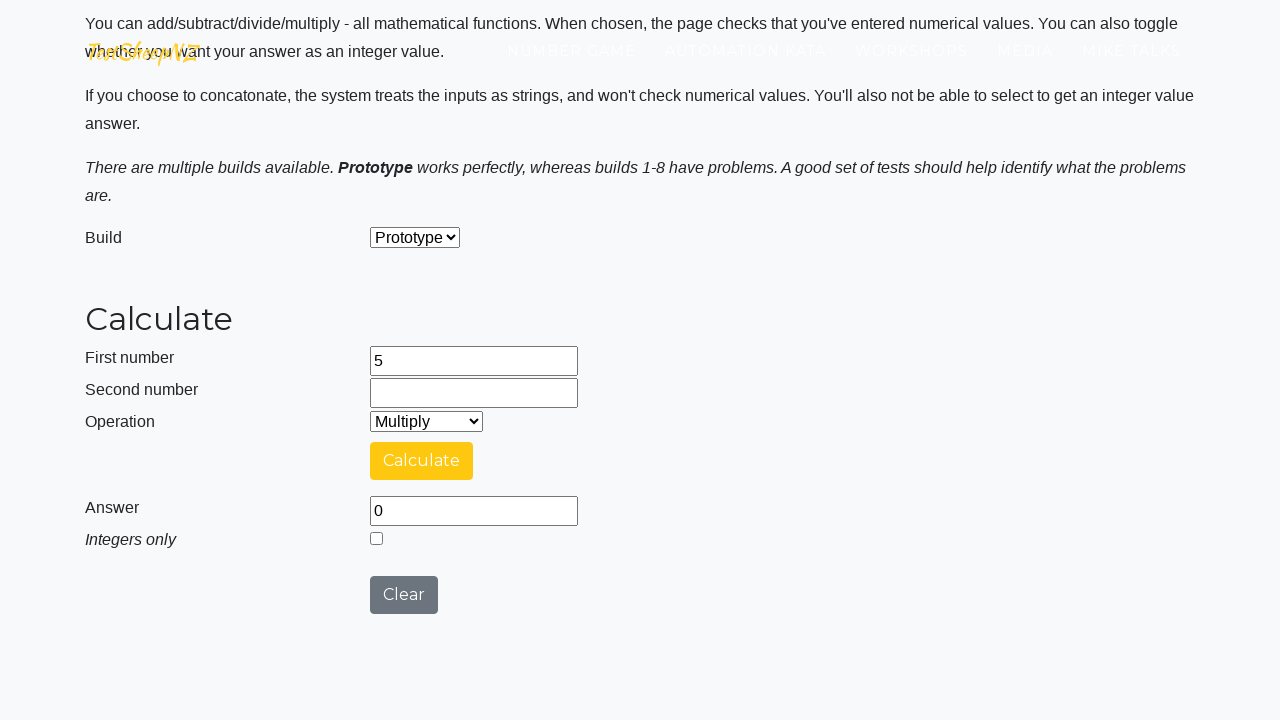